Automates the Checkboxes page by checking/unchecking the checkbox elements and validating their state

Starting URL: https://the-internet.herokuapp.com/checkboxes

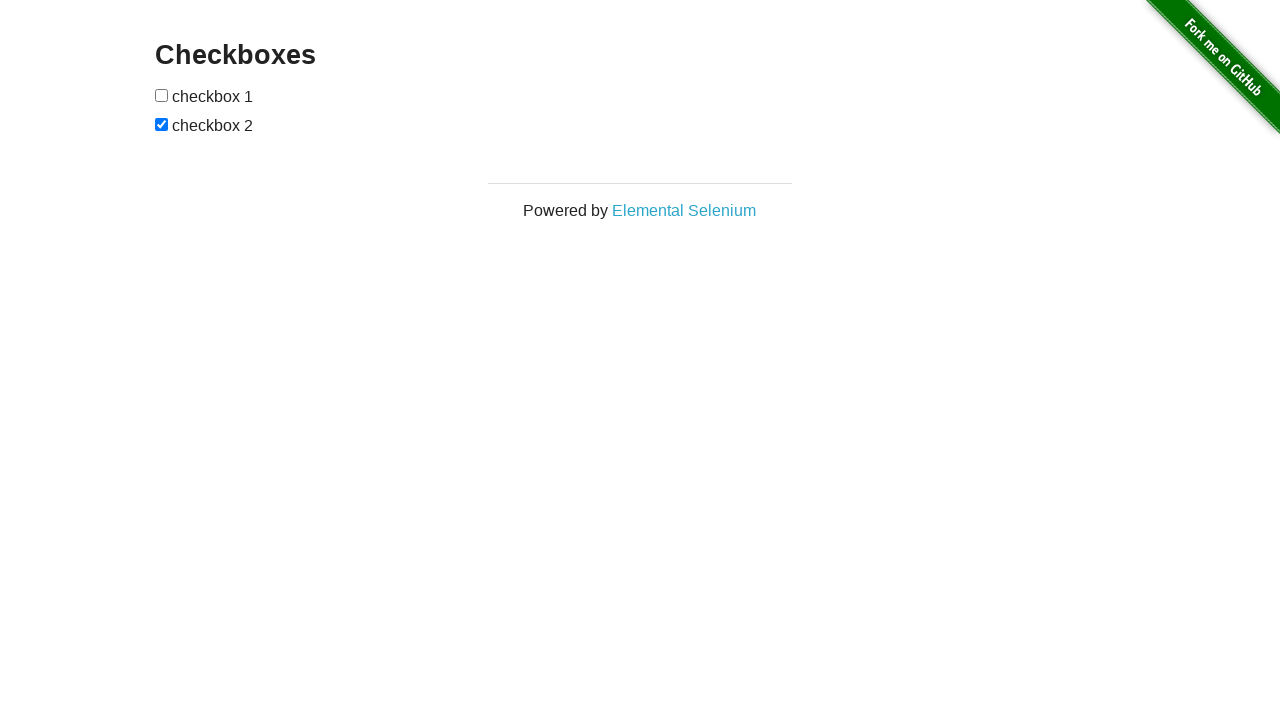

Waited for checkboxes to be visible
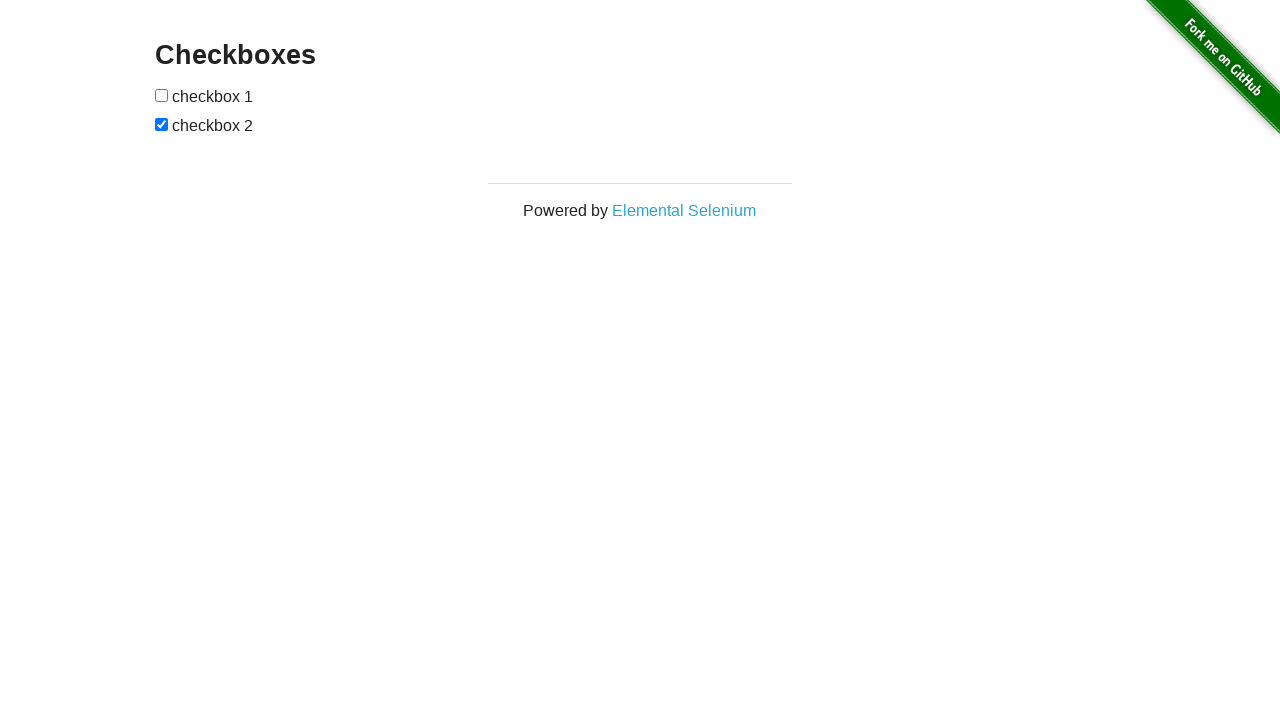

Located all checkbox elements
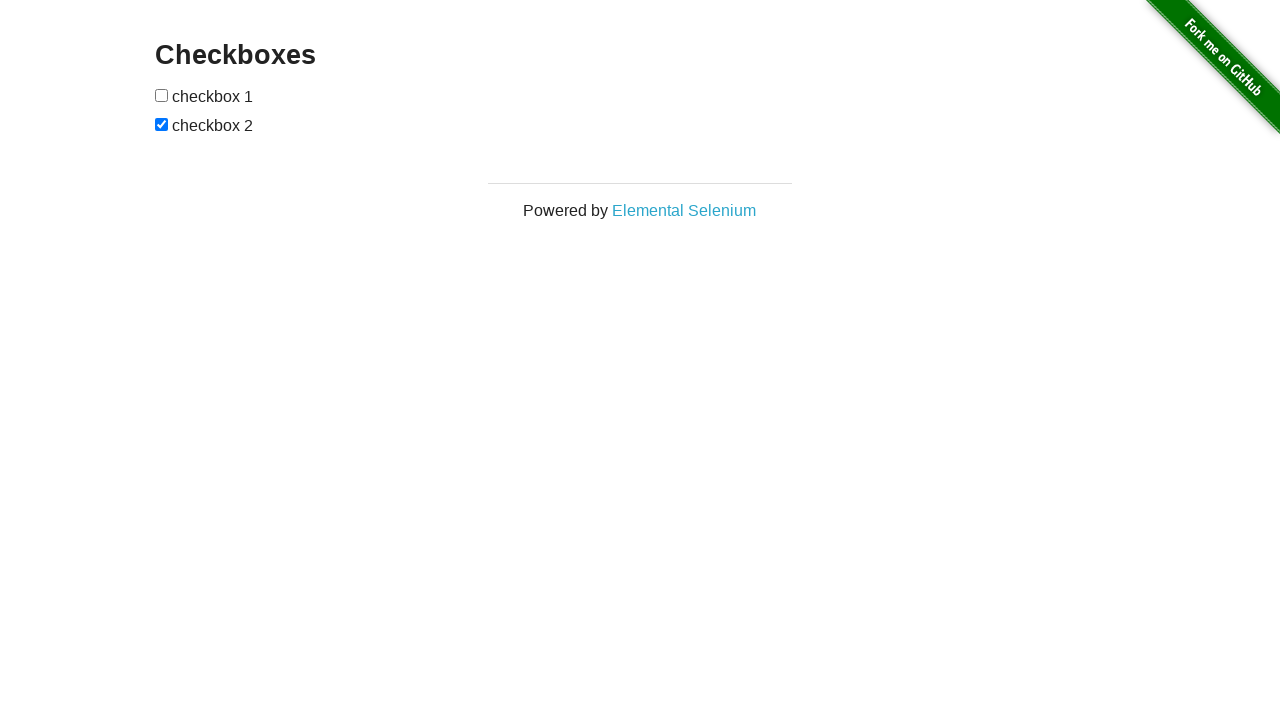

Selected first checkbox
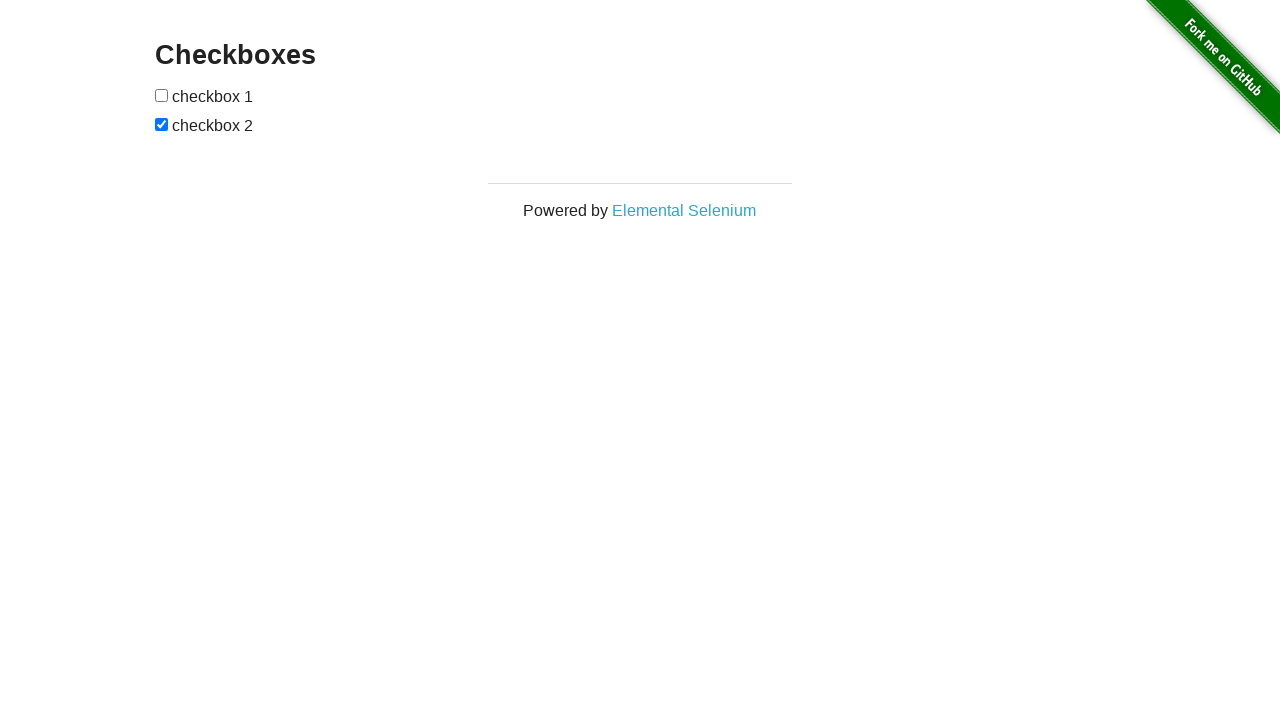

Checked first checkbox at (162, 95) on input[type='checkbox'] >> nth=0
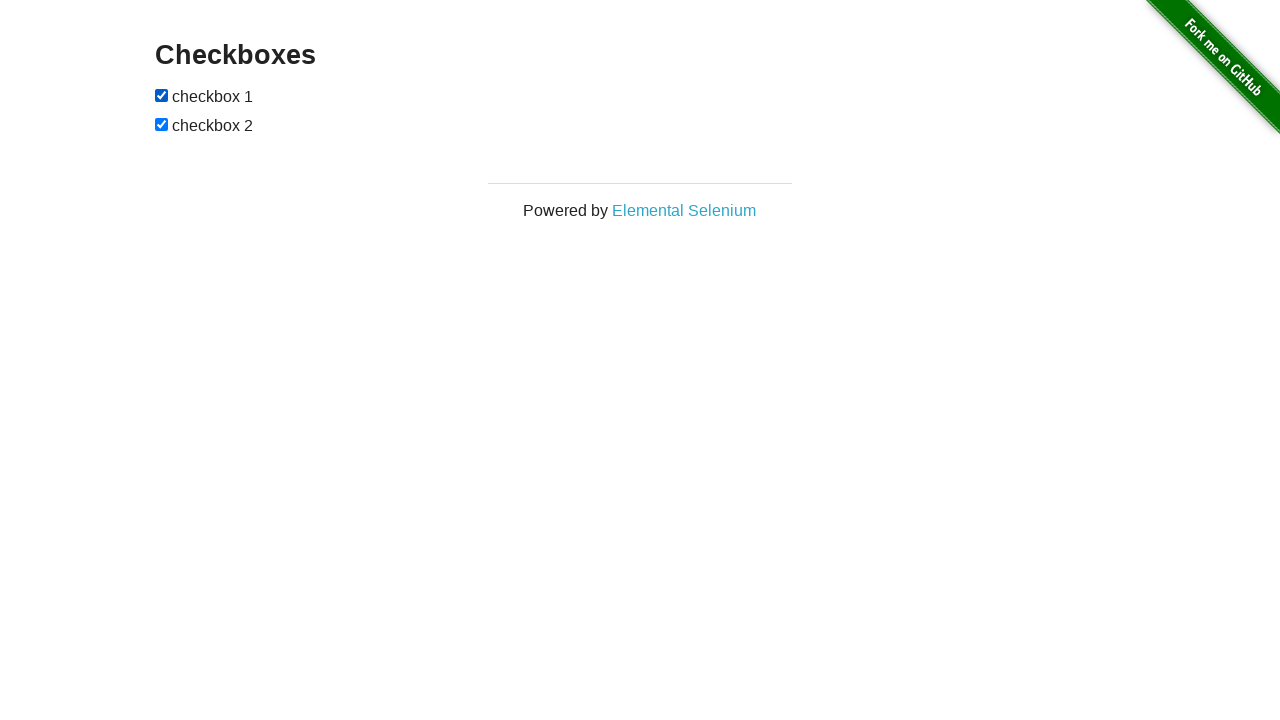

Selected second checkbox
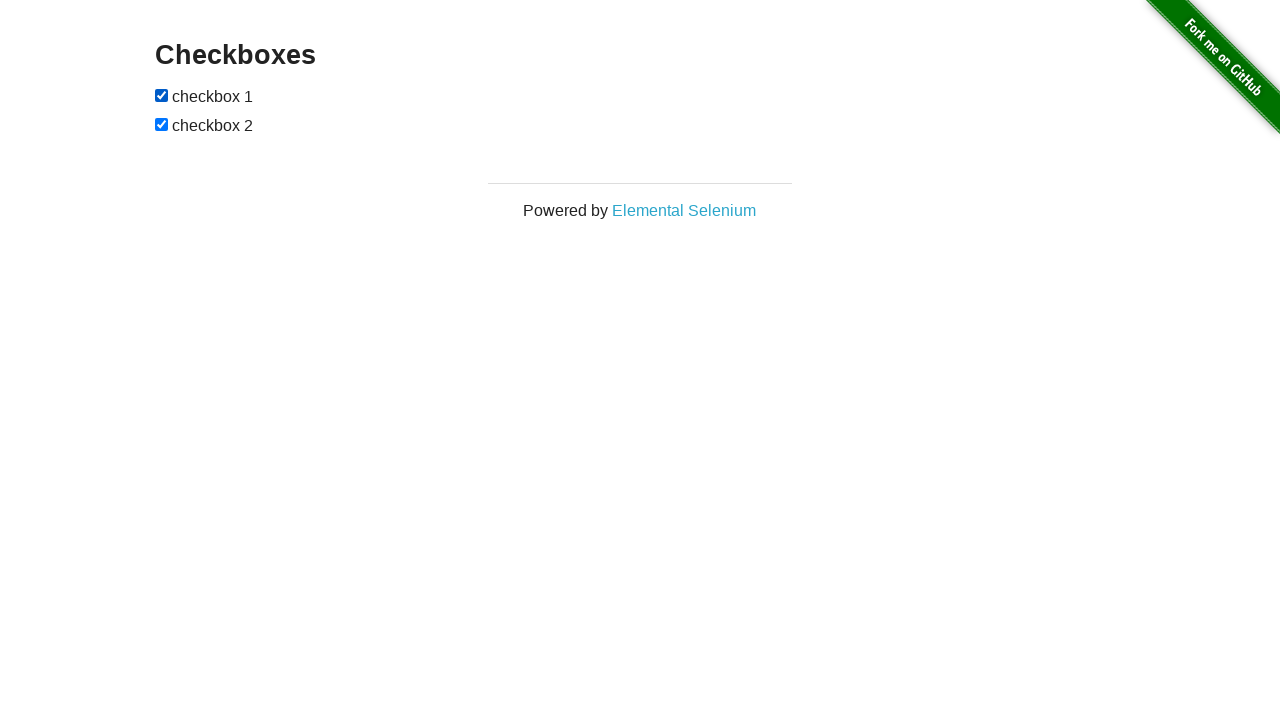

Validated first checkbox is checked
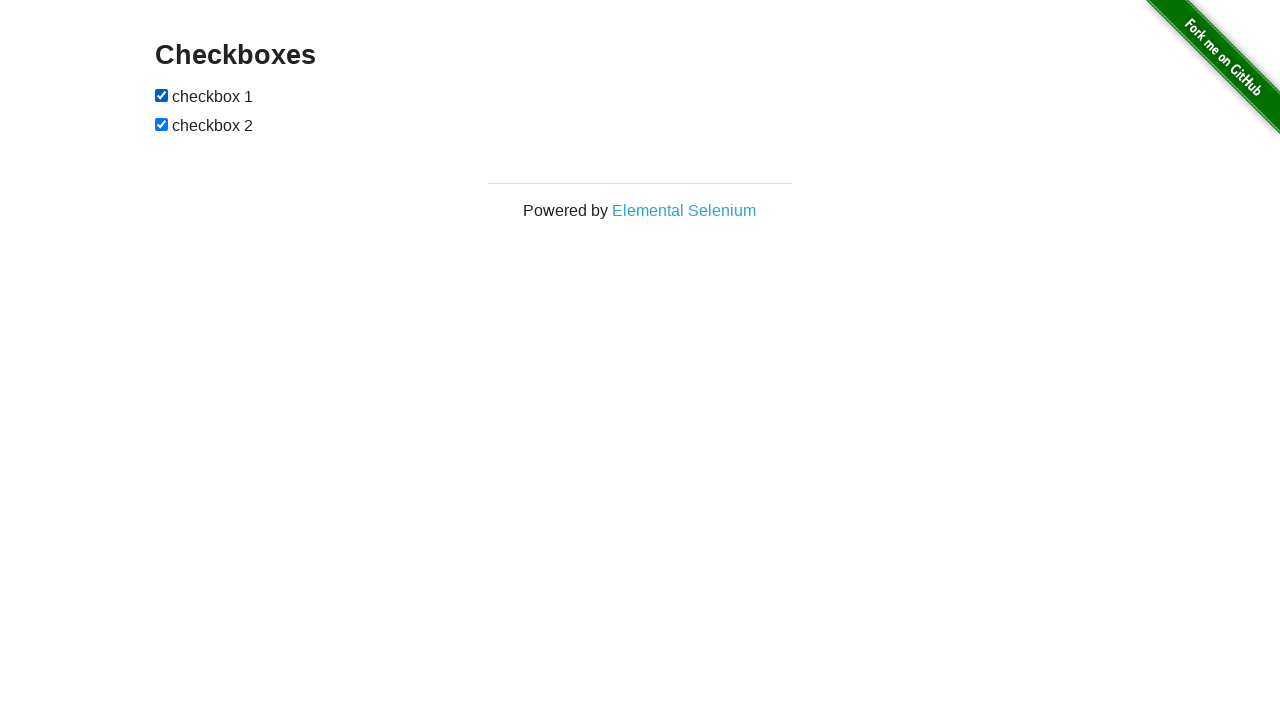

Validated second checkbox is checked
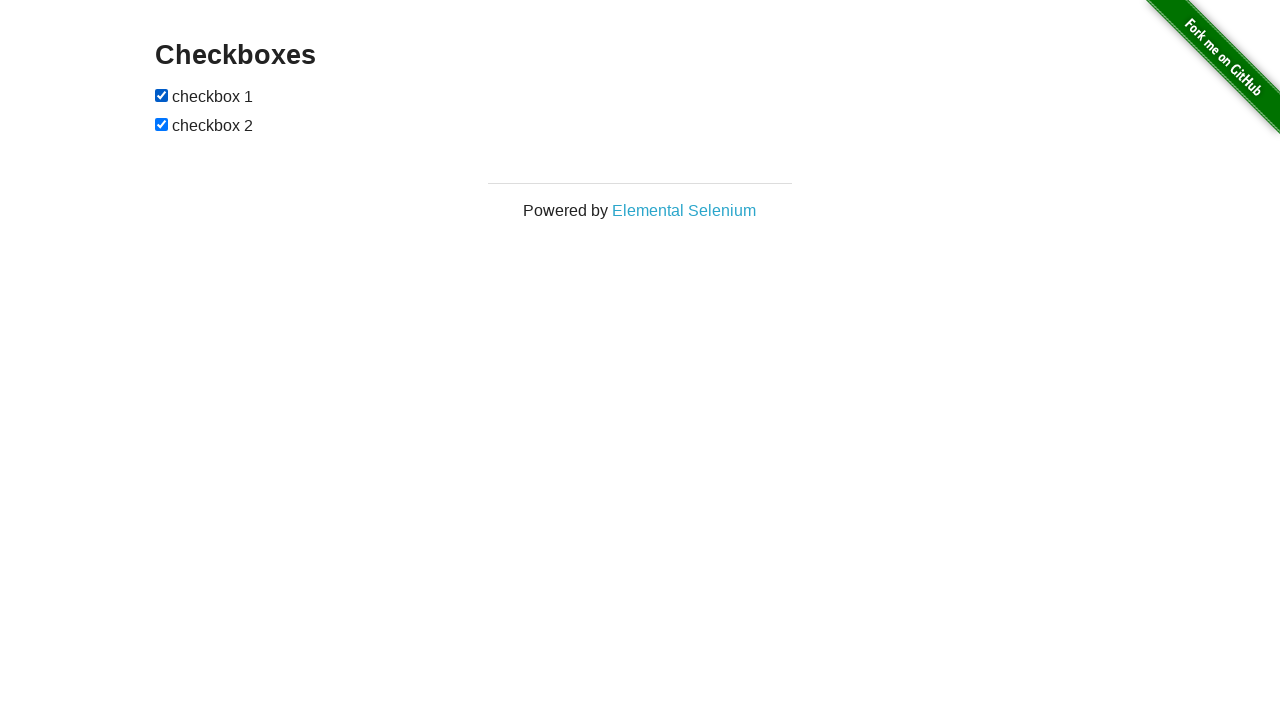

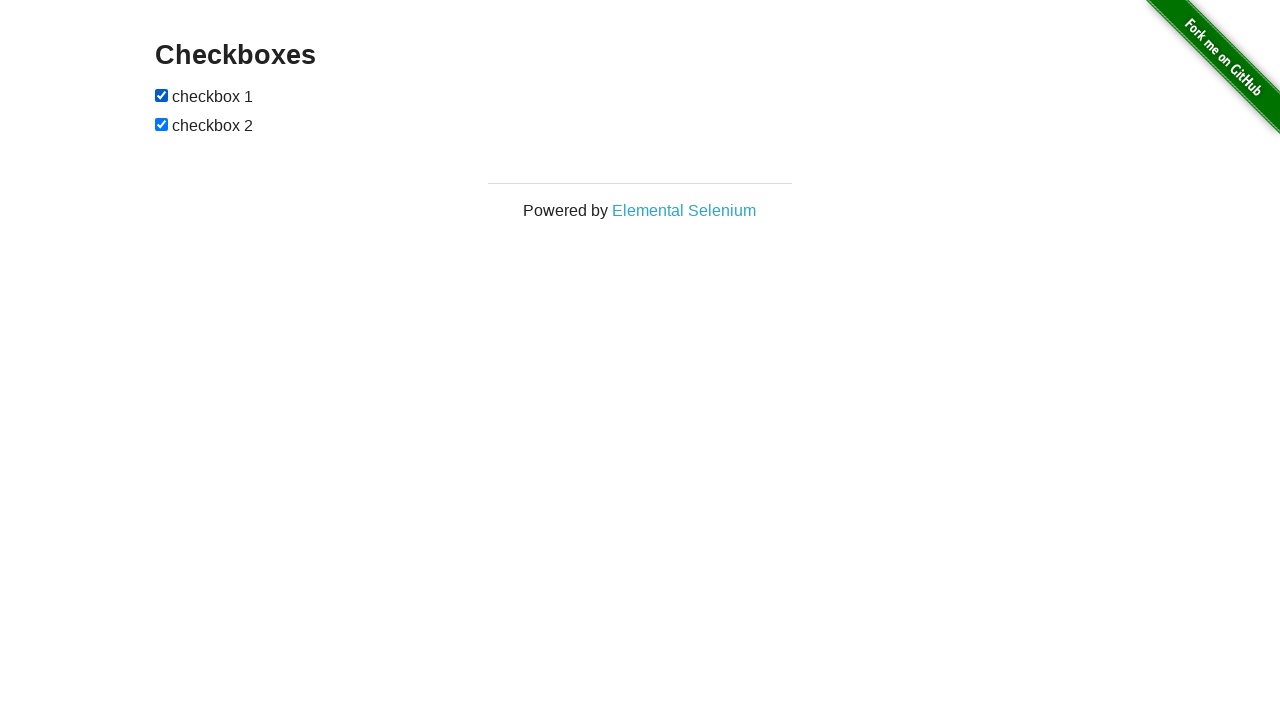